Tests a registration form by filling in first name, last name, and email fields, then verifying successful registration message

Starting URL: http://suninjuly.github.io/registration1.html

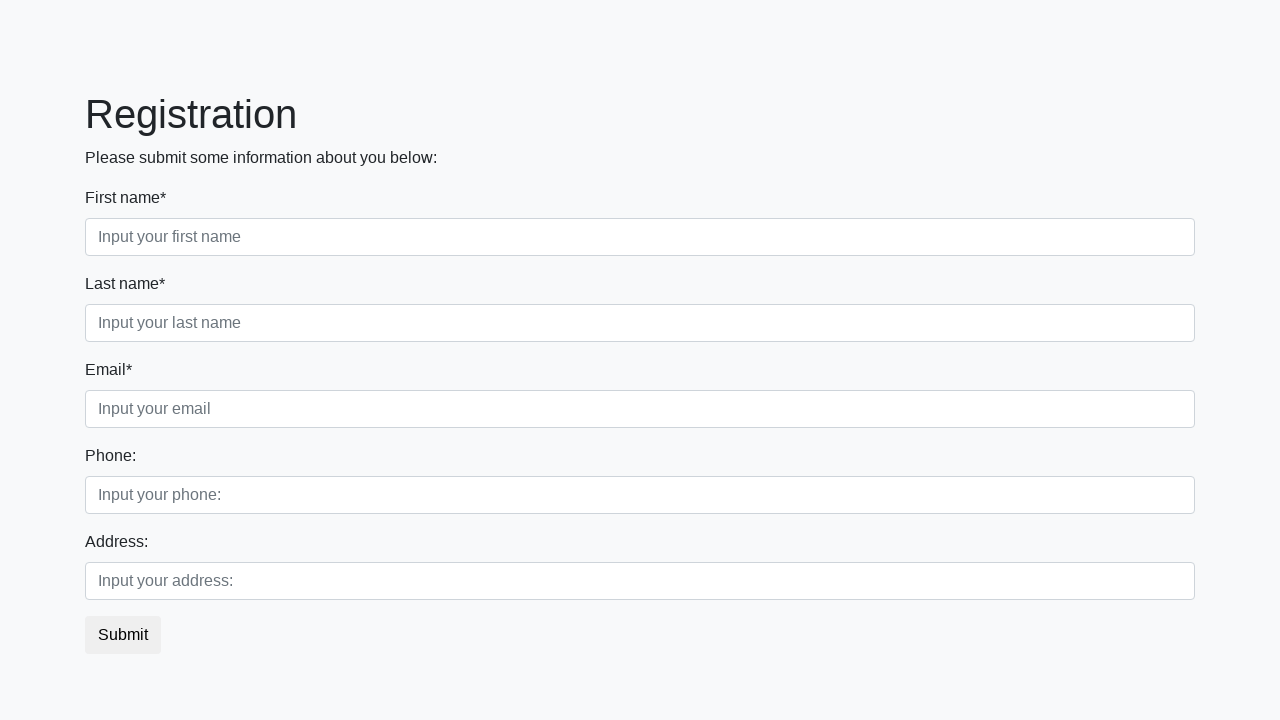

Navigated to registration form page
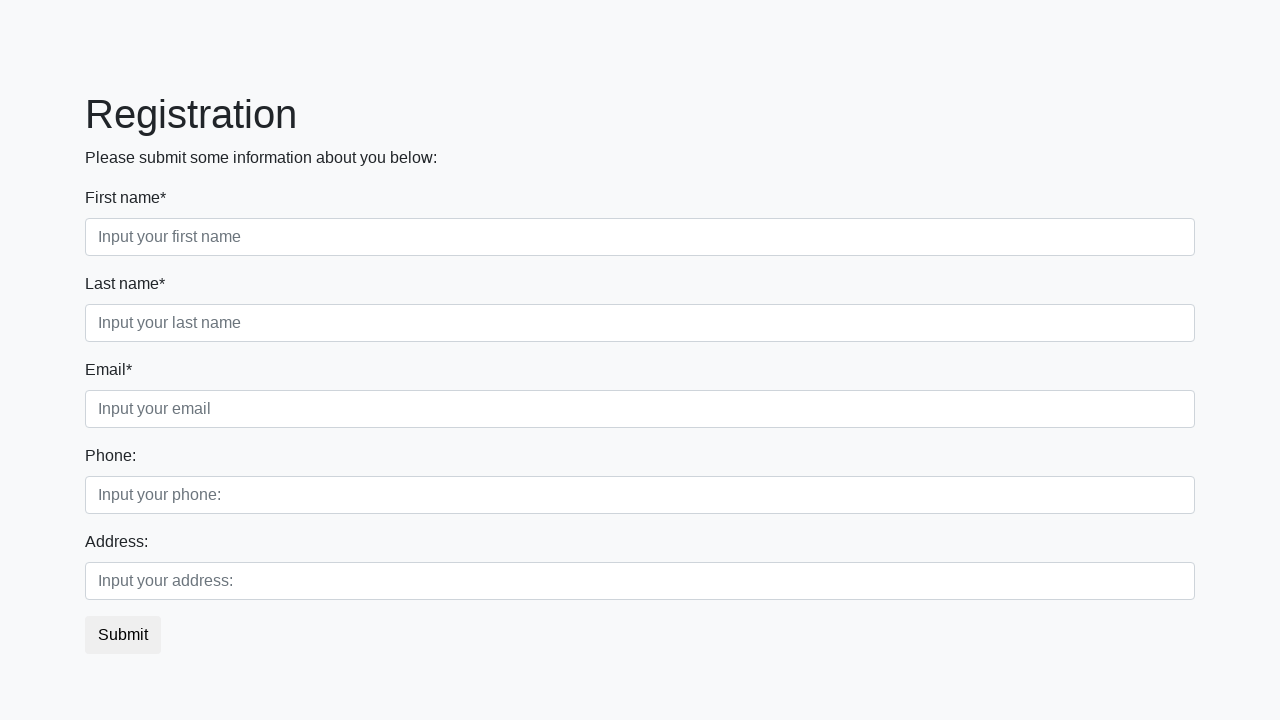

Filled first name field with 'Ivan' on .first_block .first
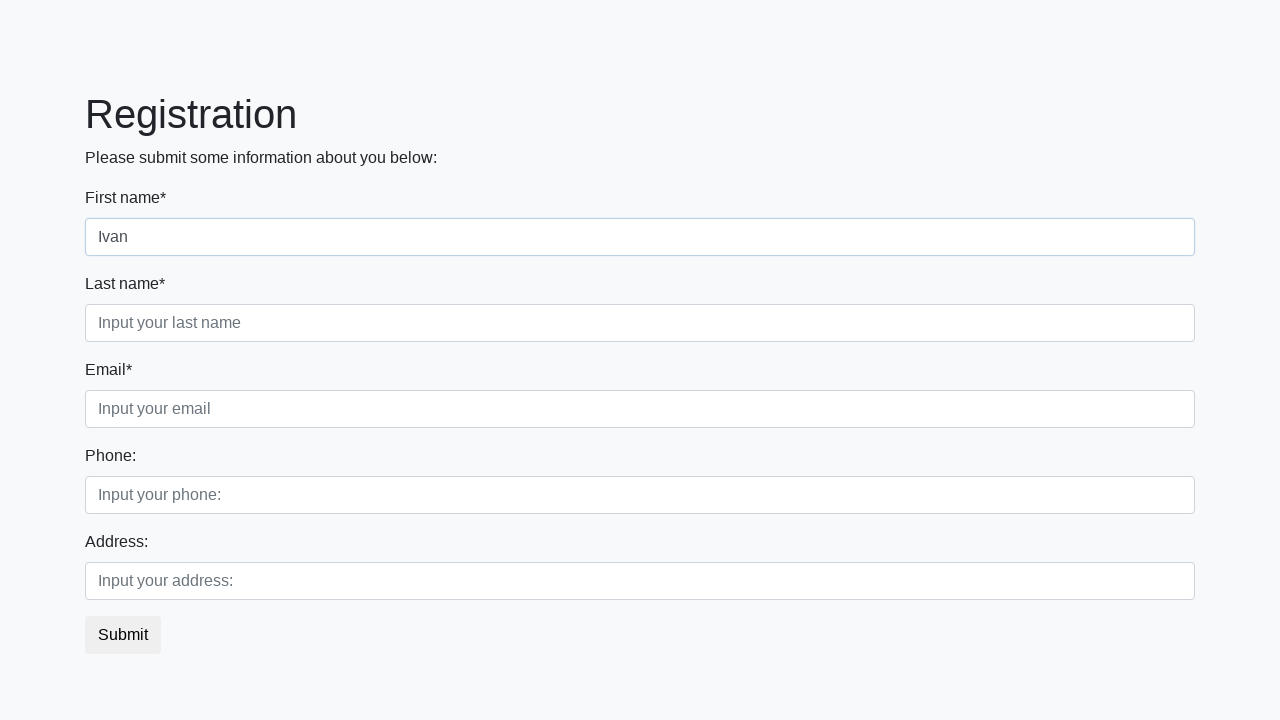

Filled last name field with 'Ivanov' on .first_block .second
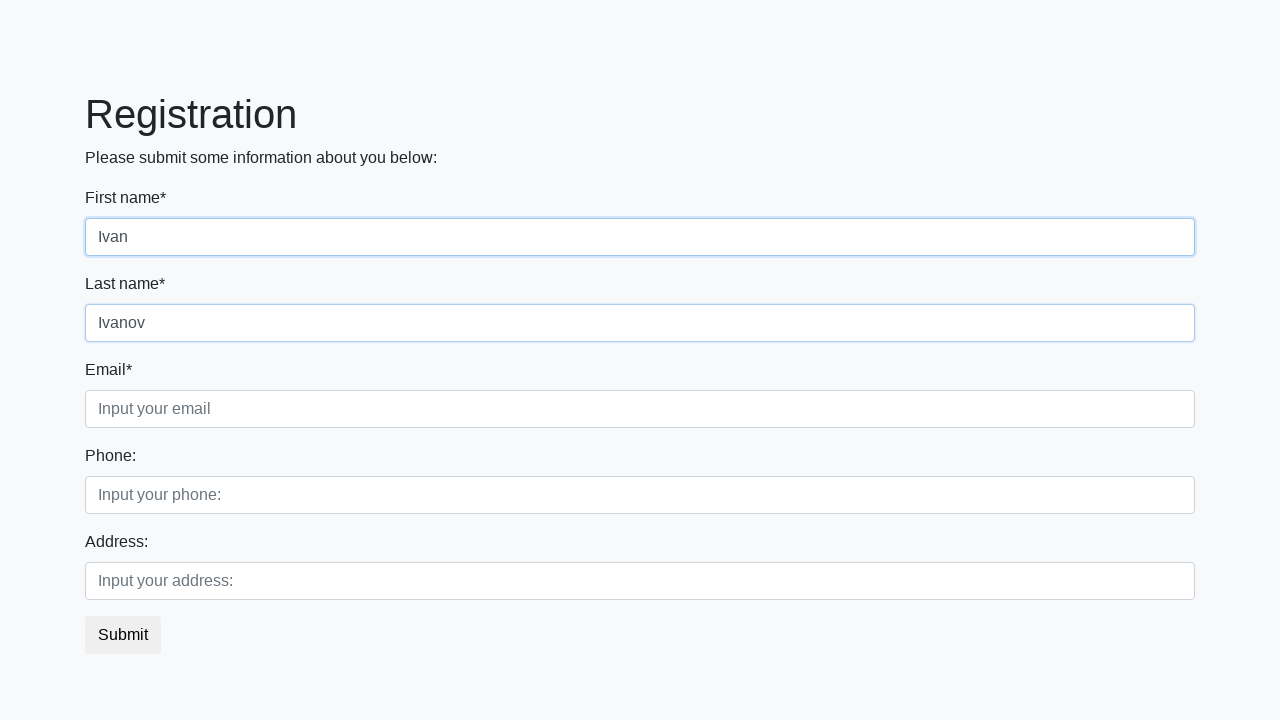

Filled email field with 'mail@example.org' on .first_block .third
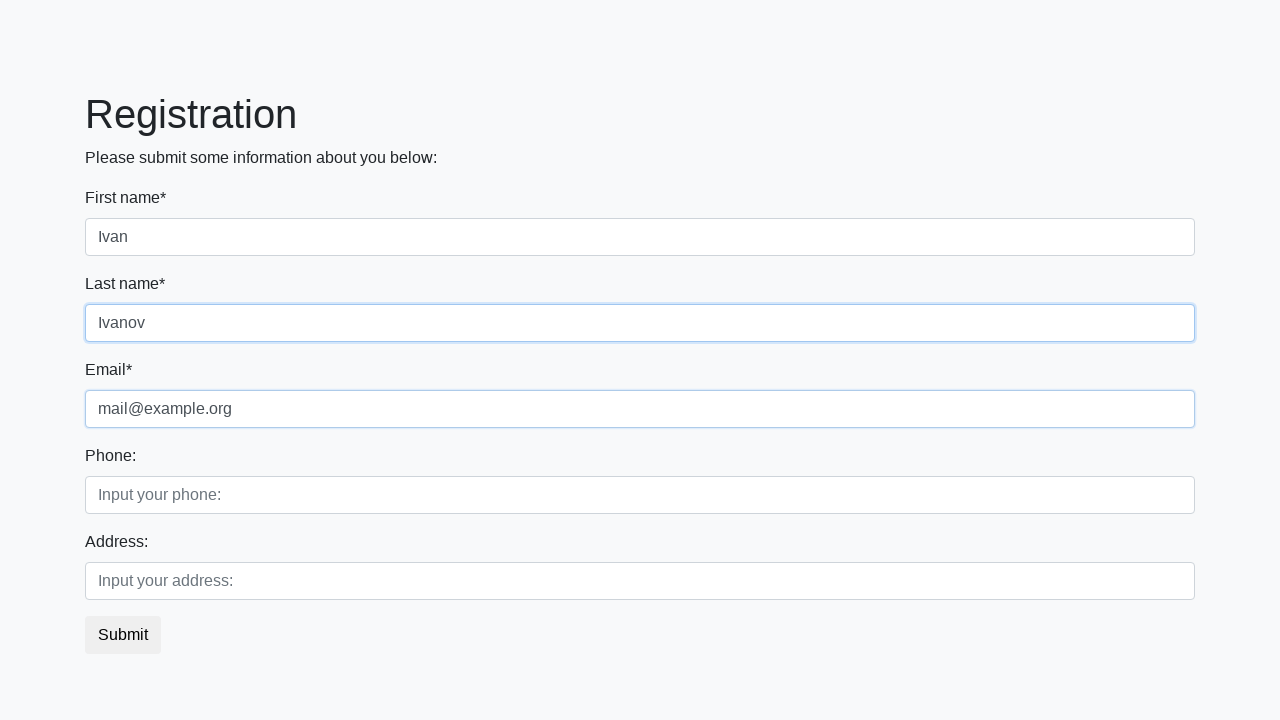

Clicked submit button to register at (123, 635) on button.btn
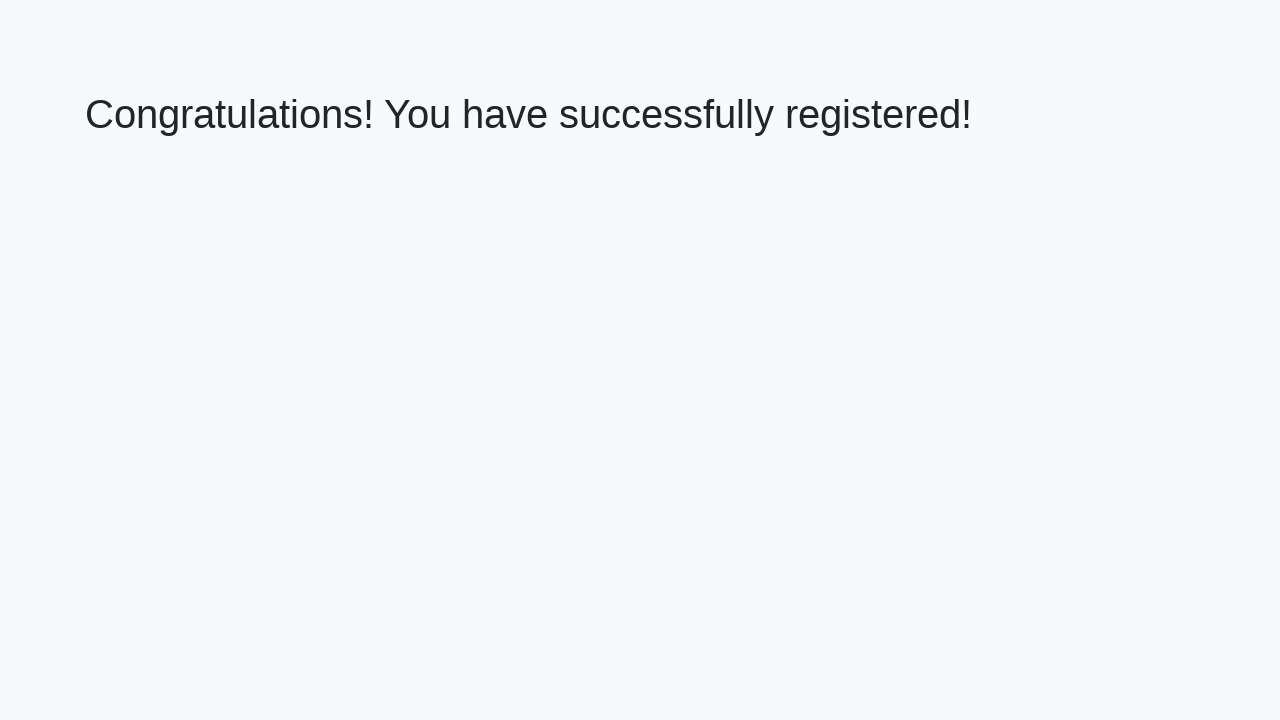

Success message heading loaded
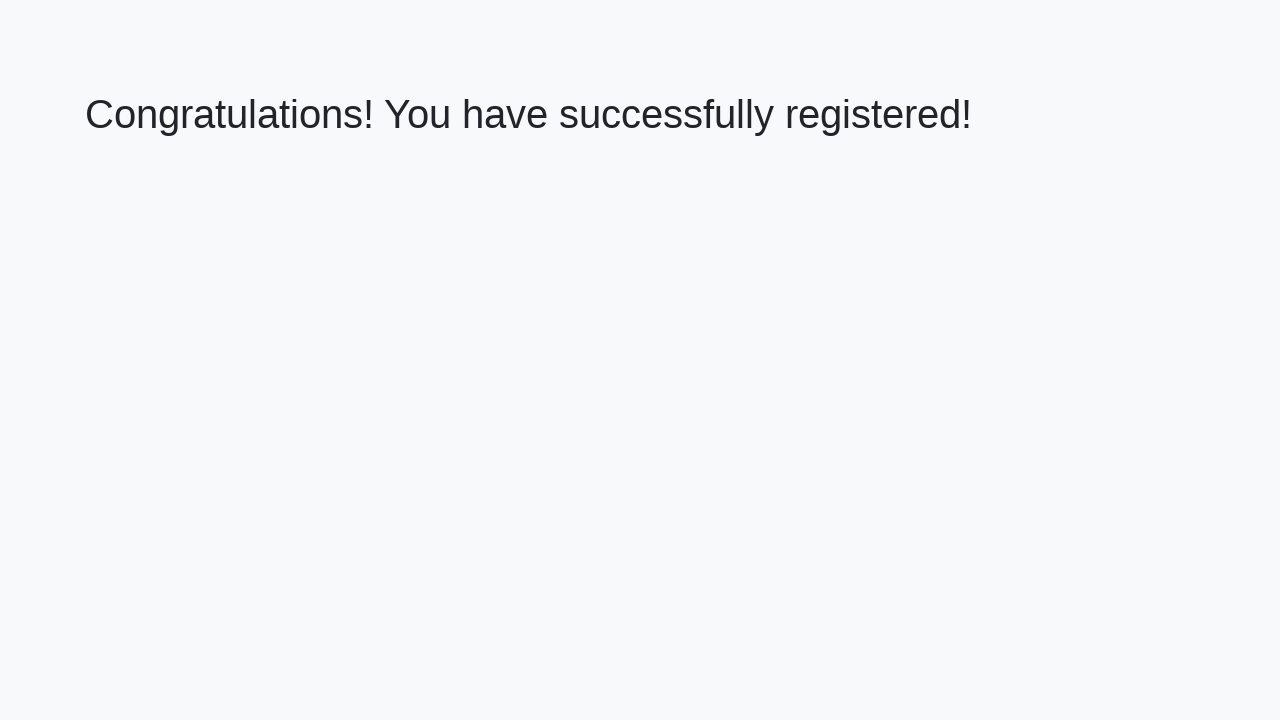

Retrieved success message text: 'Congratulations! You have successfully registered!'
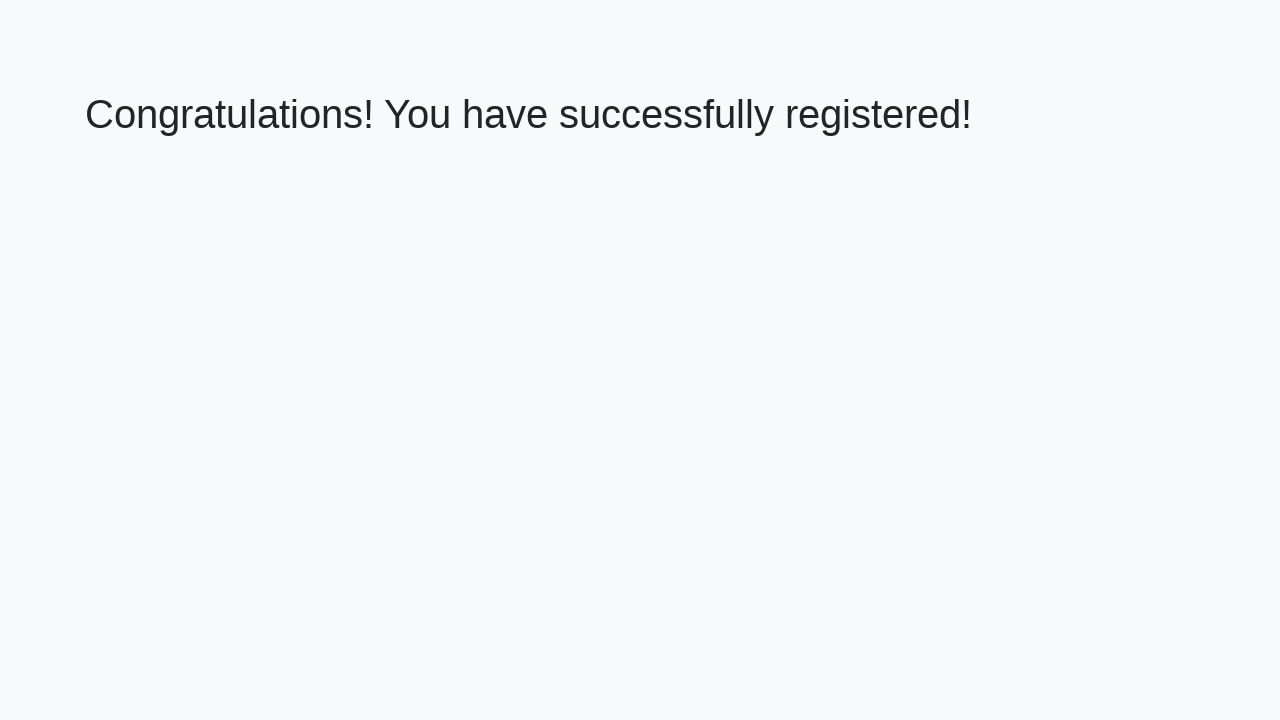

Verified successful registration message
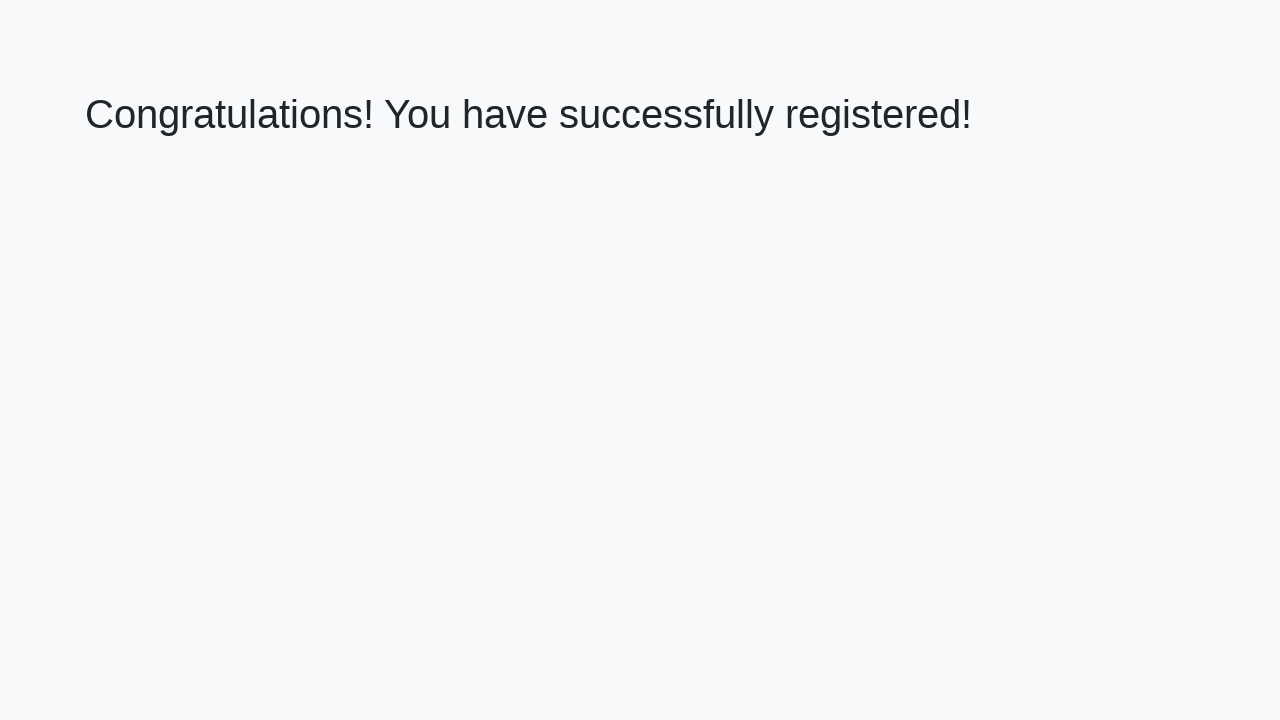

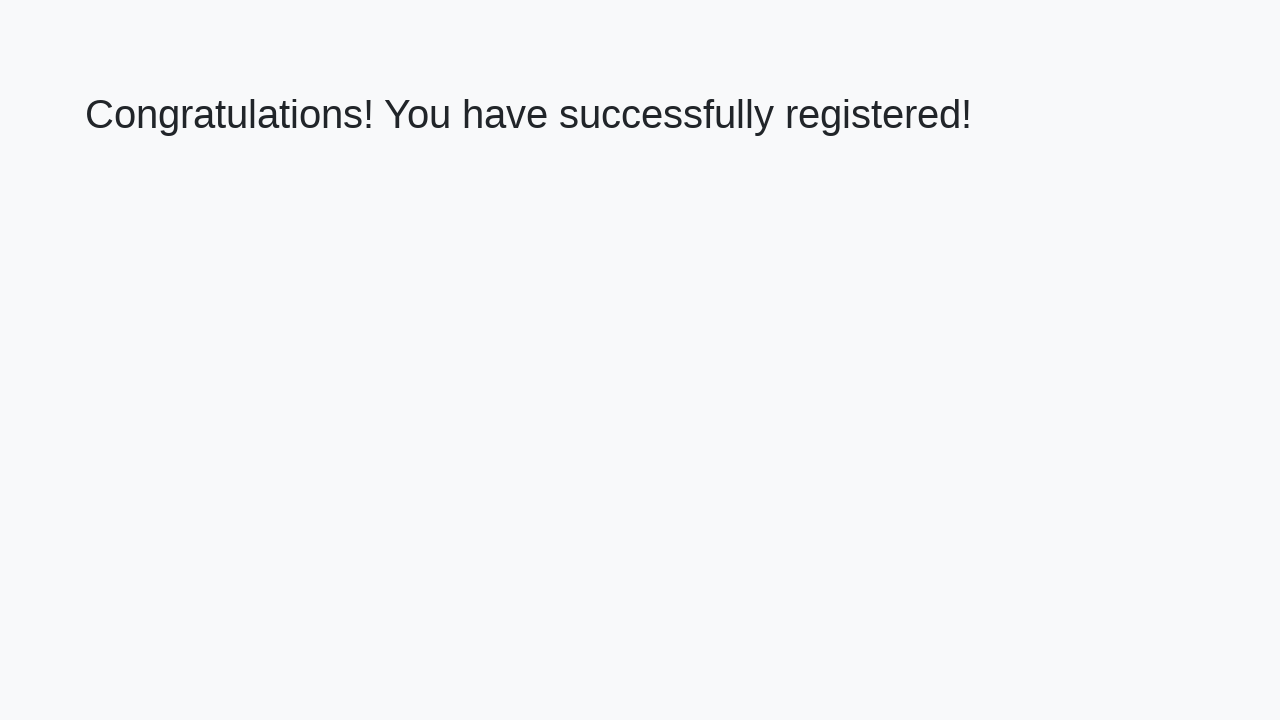